Tests that an error message is displayed when attempting to login with only a username and no password

Starting URL: https://www.saucedemo.com/

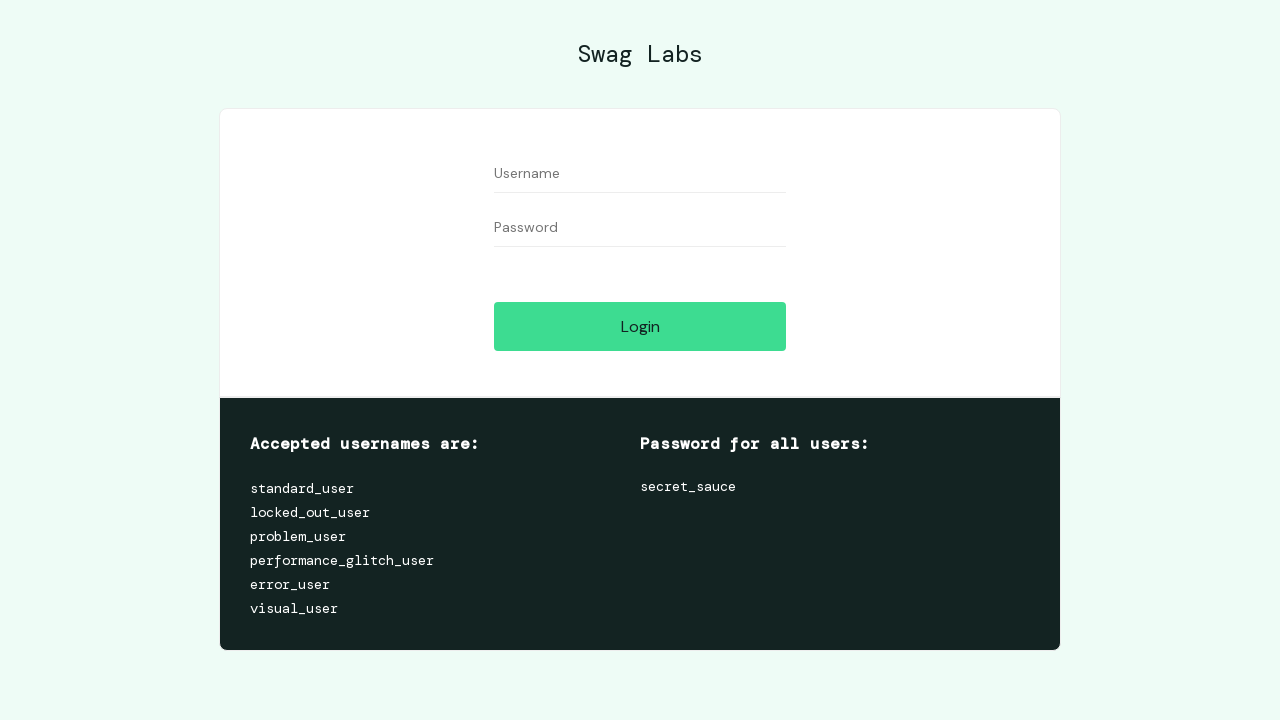

Filled username field with 'TestUser2024' on #user-name
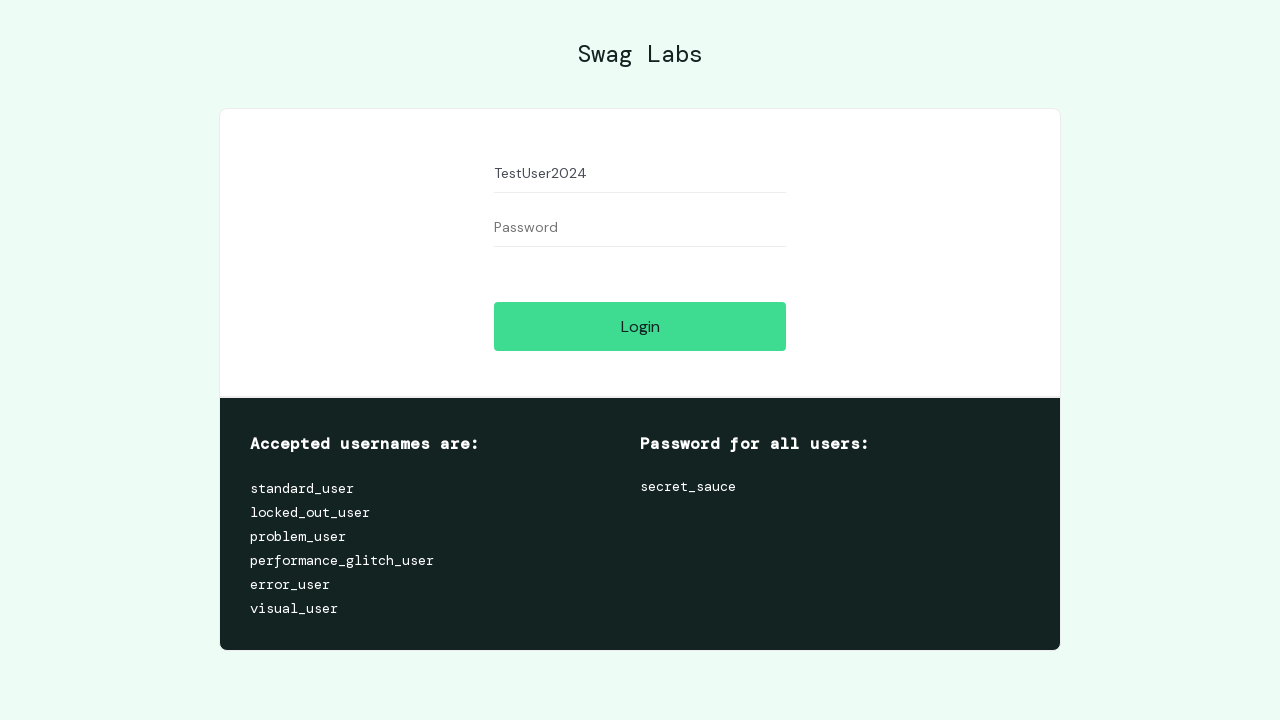

Clicked login button without entering password at (640, 326) on .submit-button
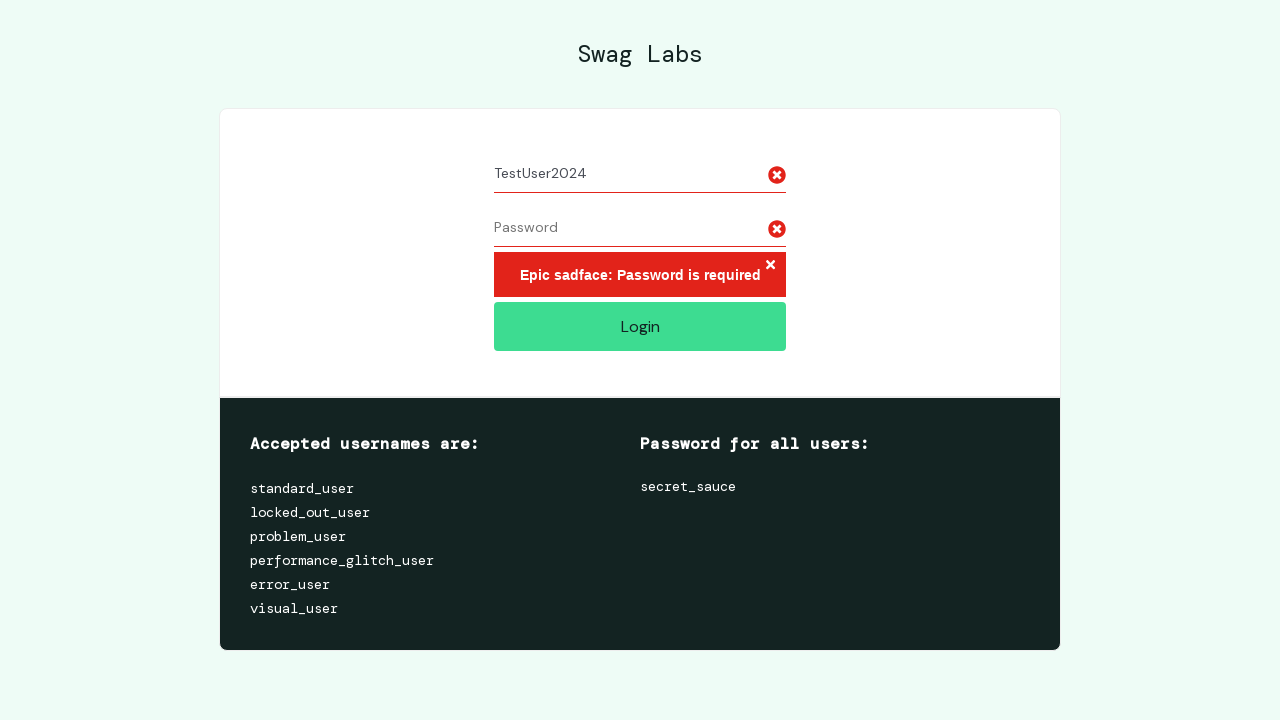

Located error message element
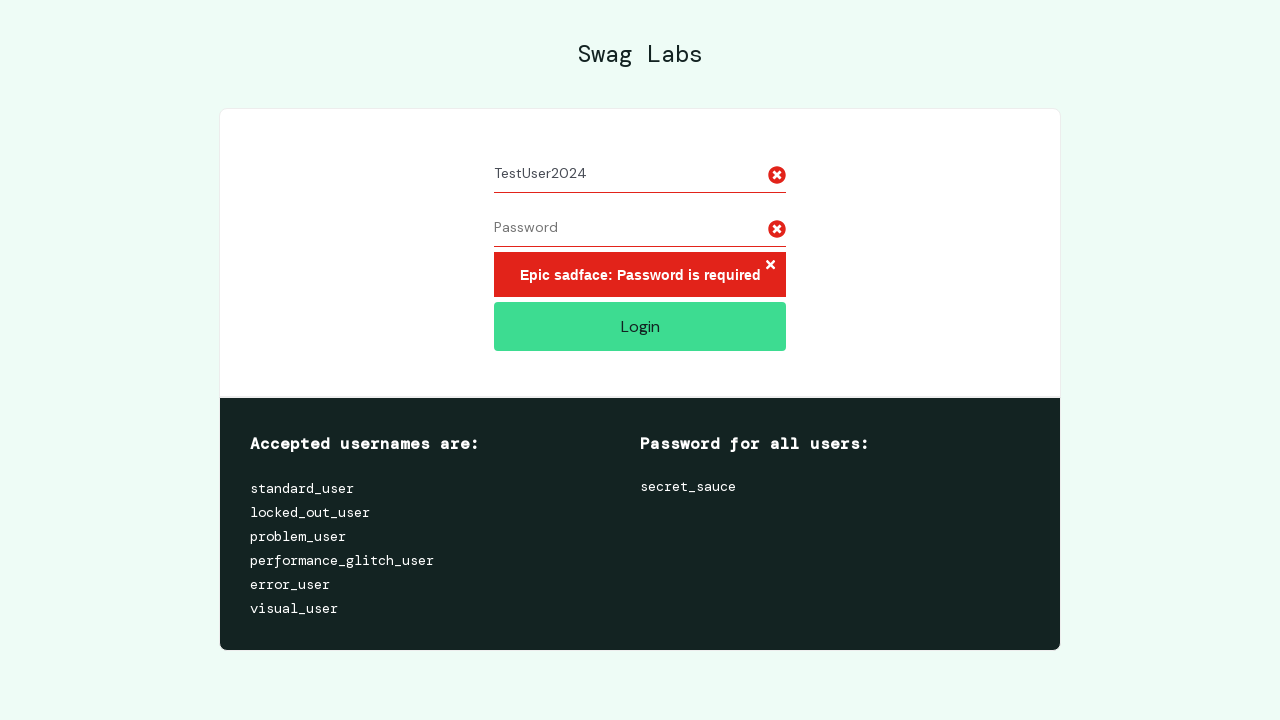

Verified error message is displayed when password is missing
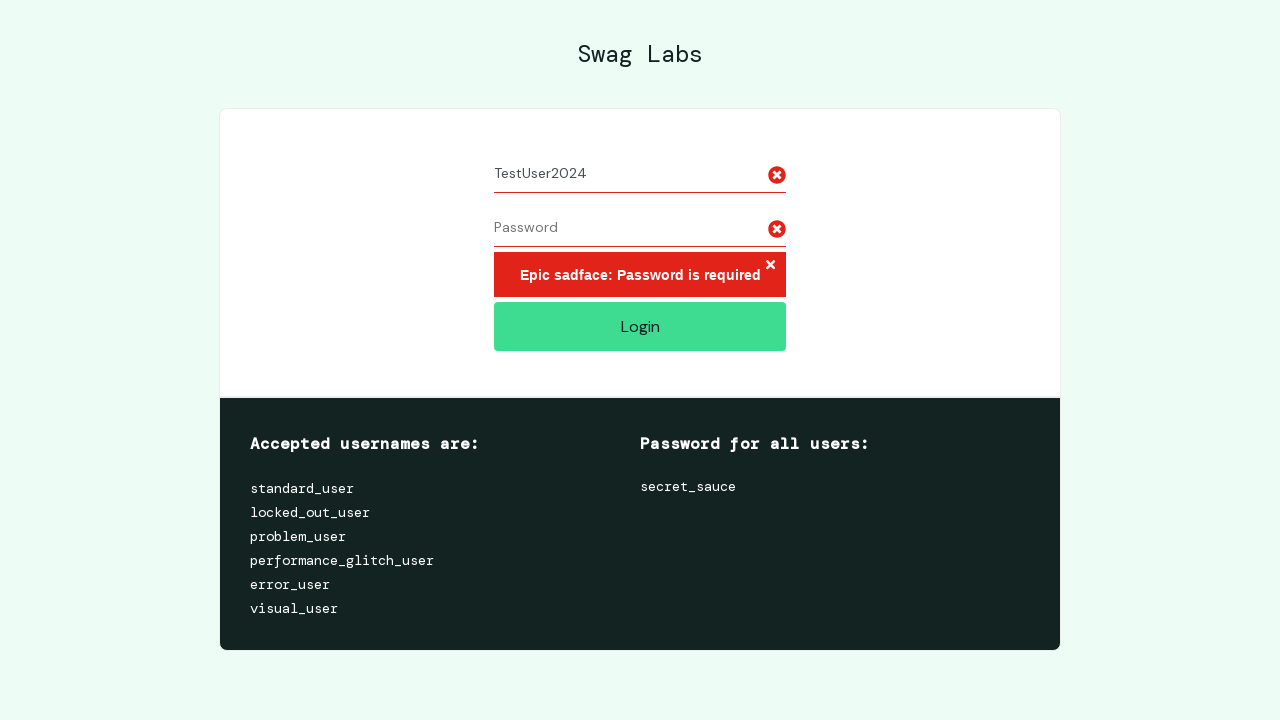

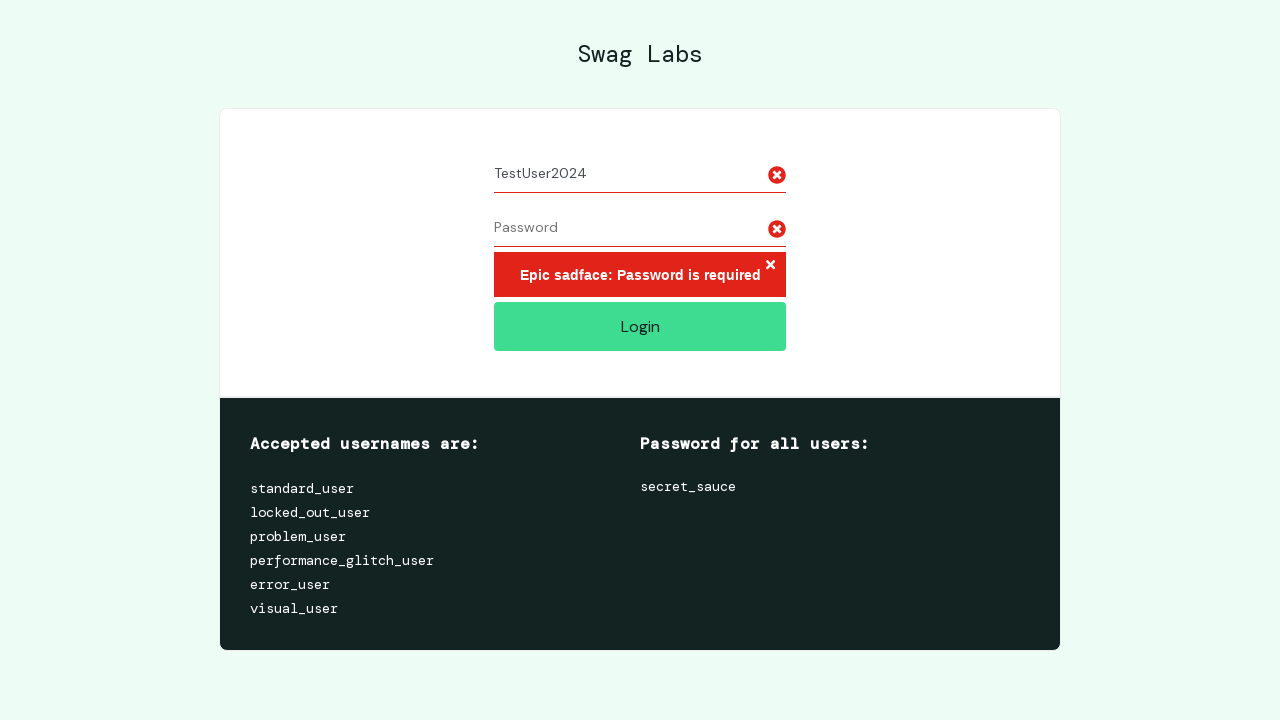